Navigates to a PBase photo gallery page, waits for images to load, and clicks on the first available link to navigate through the gallery.

Starting URL: https://www.pbase.com/tmurray74/caterpillars

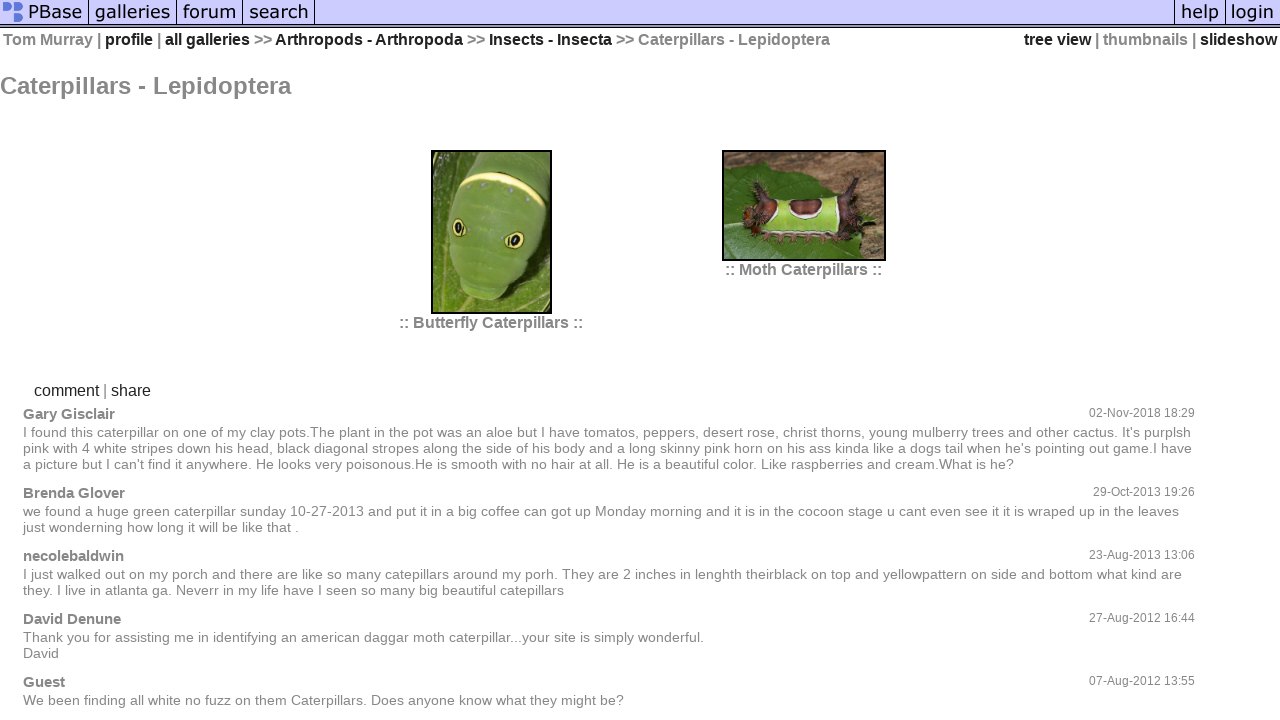

Waited 1 second for page to load
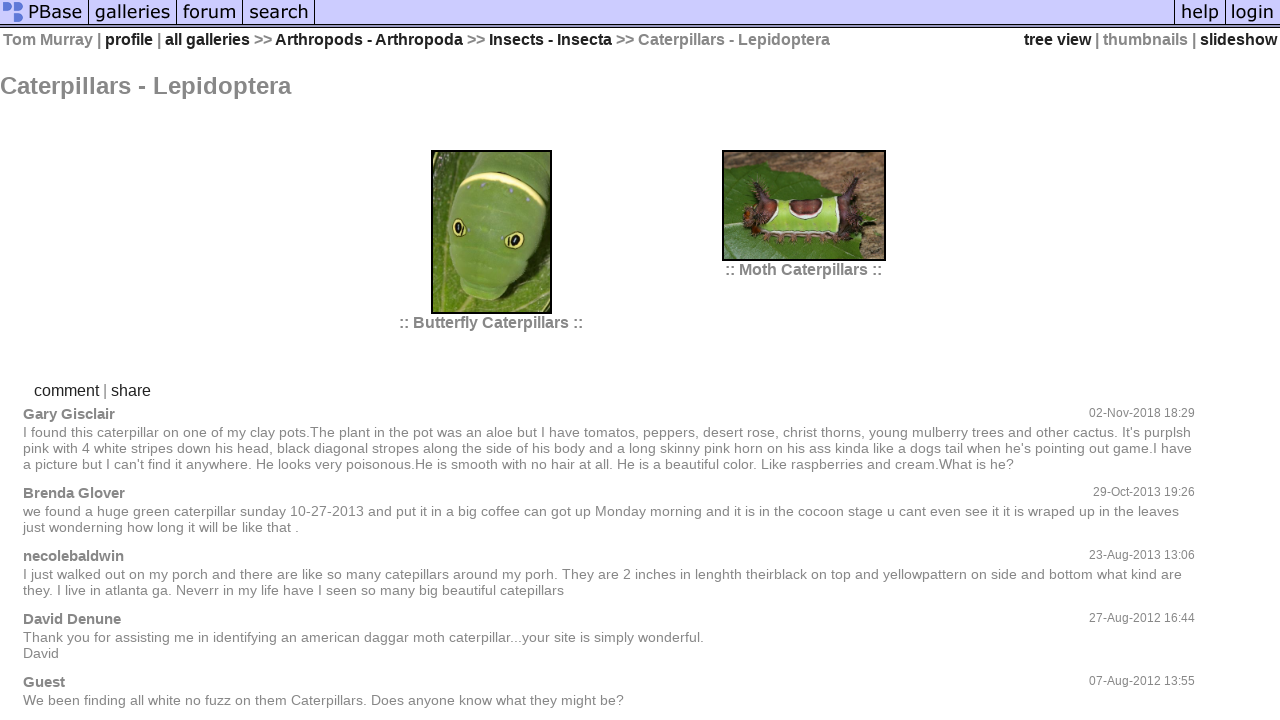

Images loaded on gallery page
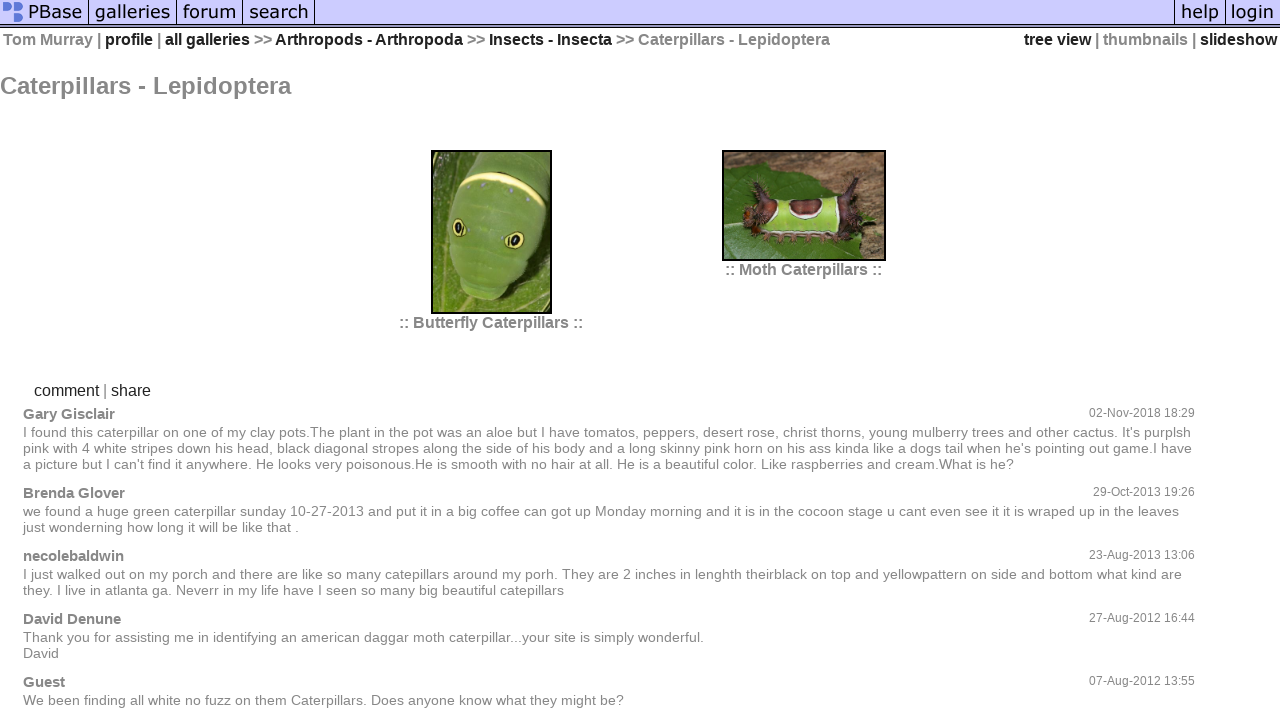

Located all images on the gallery page
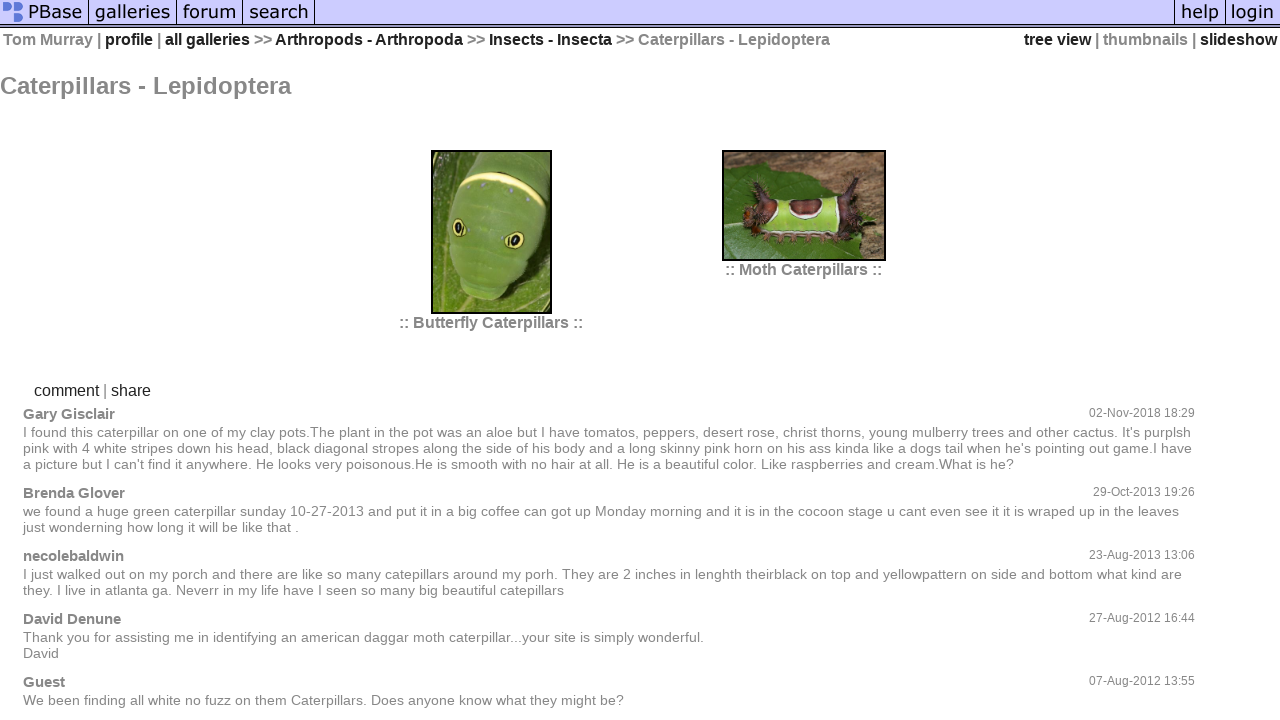

Counted 9 images on the gallery page
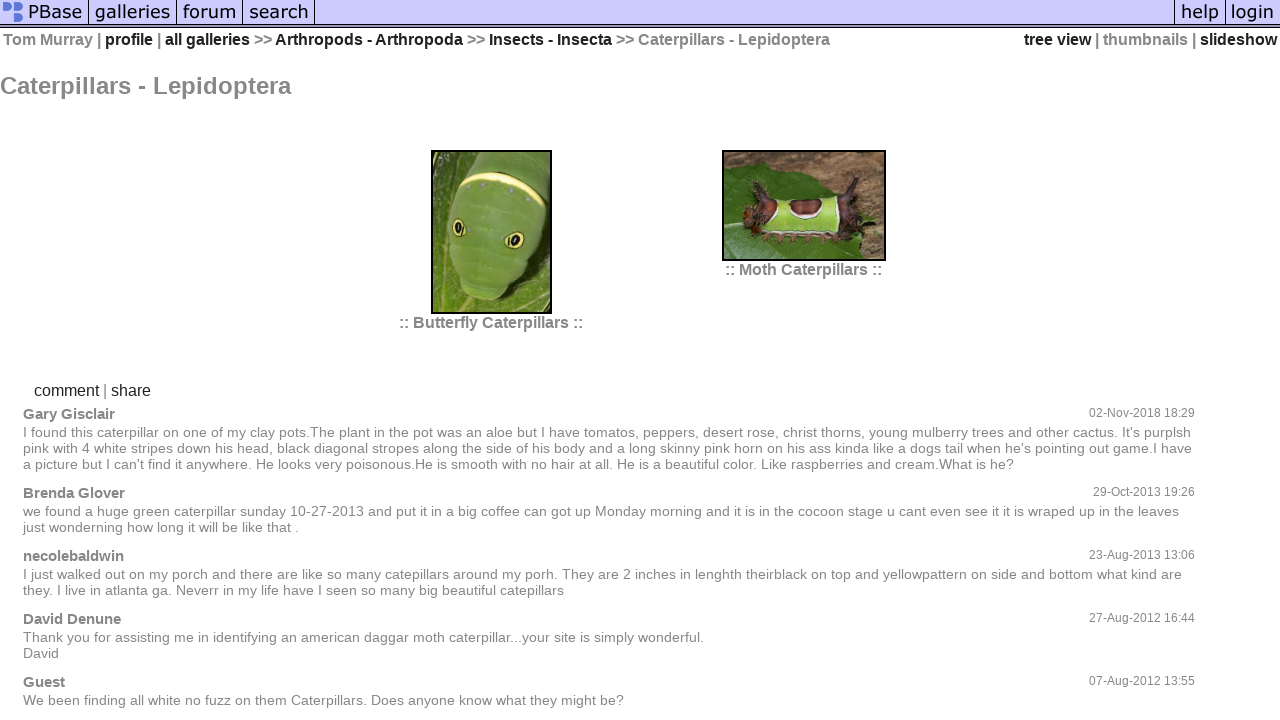

Located first link on page
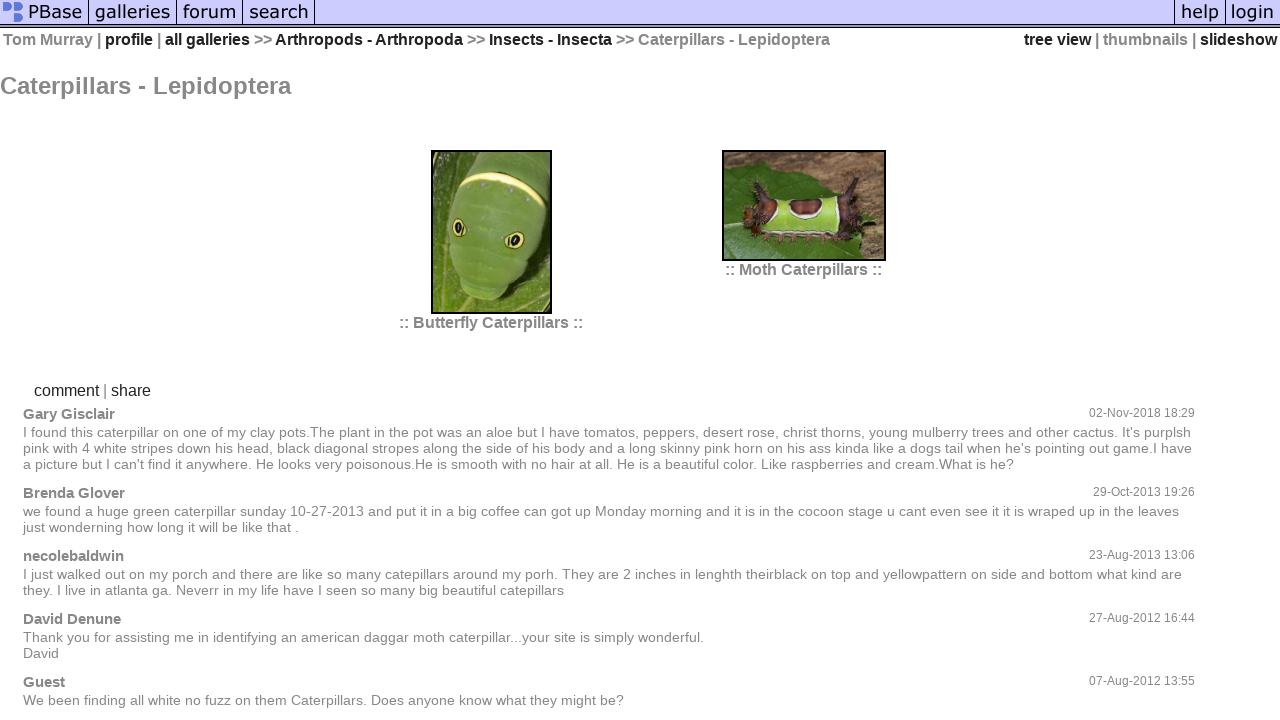

Clicked first link to navigate through the gallery at (44, 14) on a >> nth=0
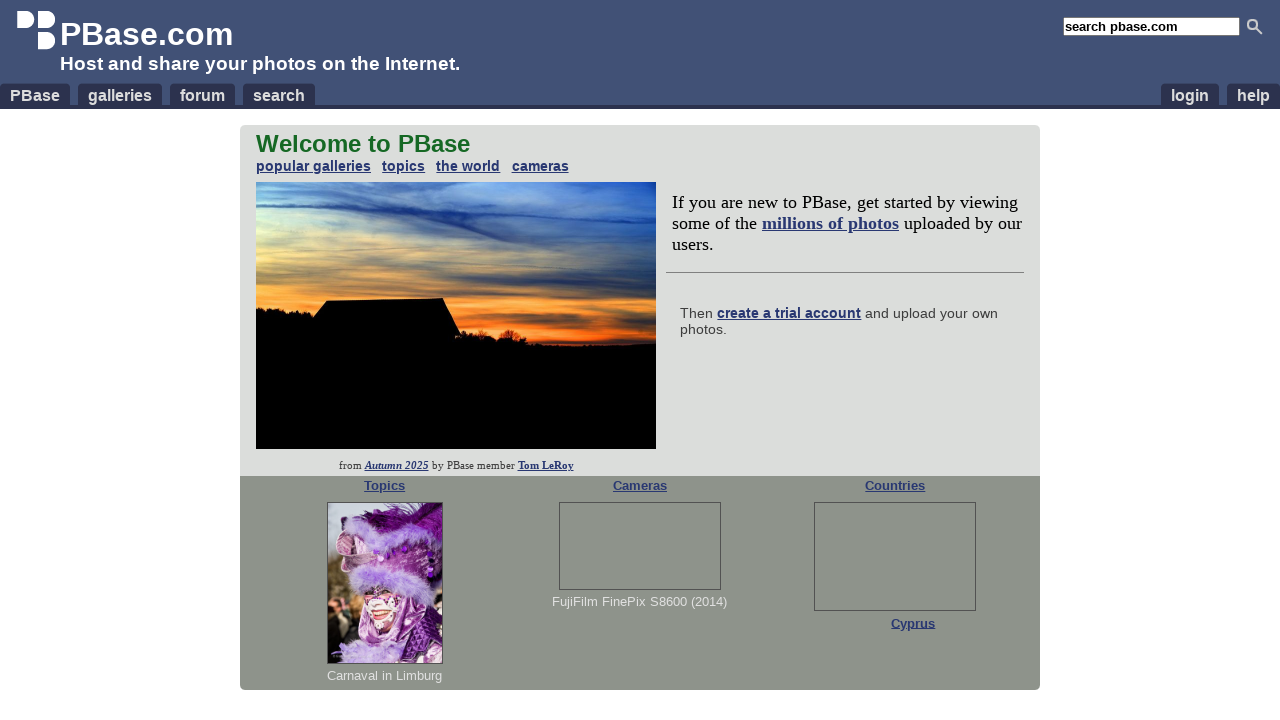

Navigation completed and DOM content loaded
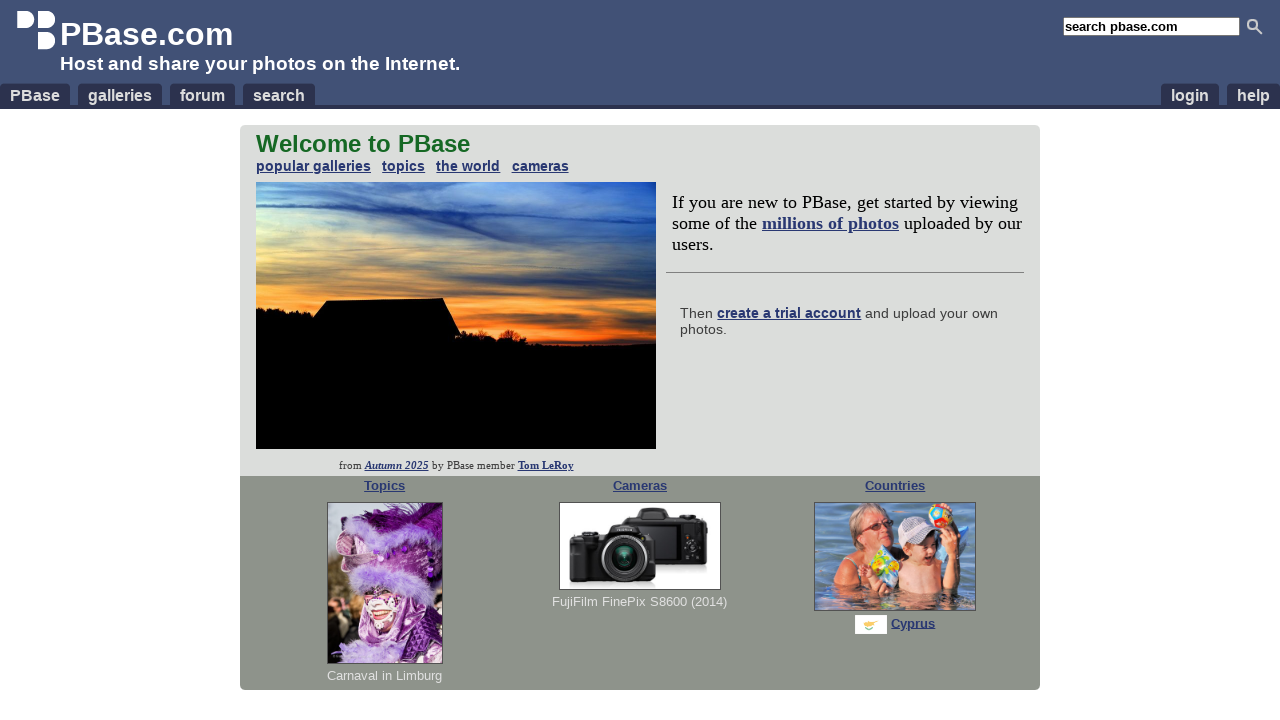

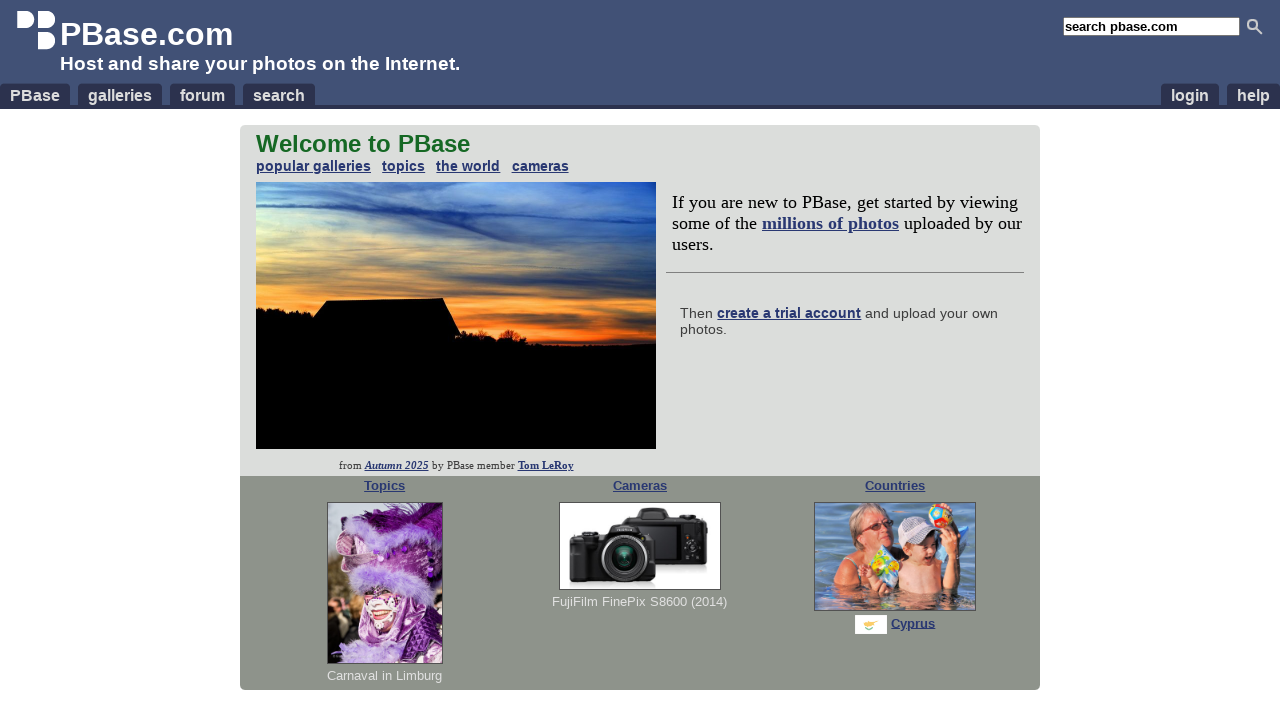